Tests registration form validation when confirmation password does not match the original password

Starting URL: https://alada.vn/tai-khoan/dang-ky.html

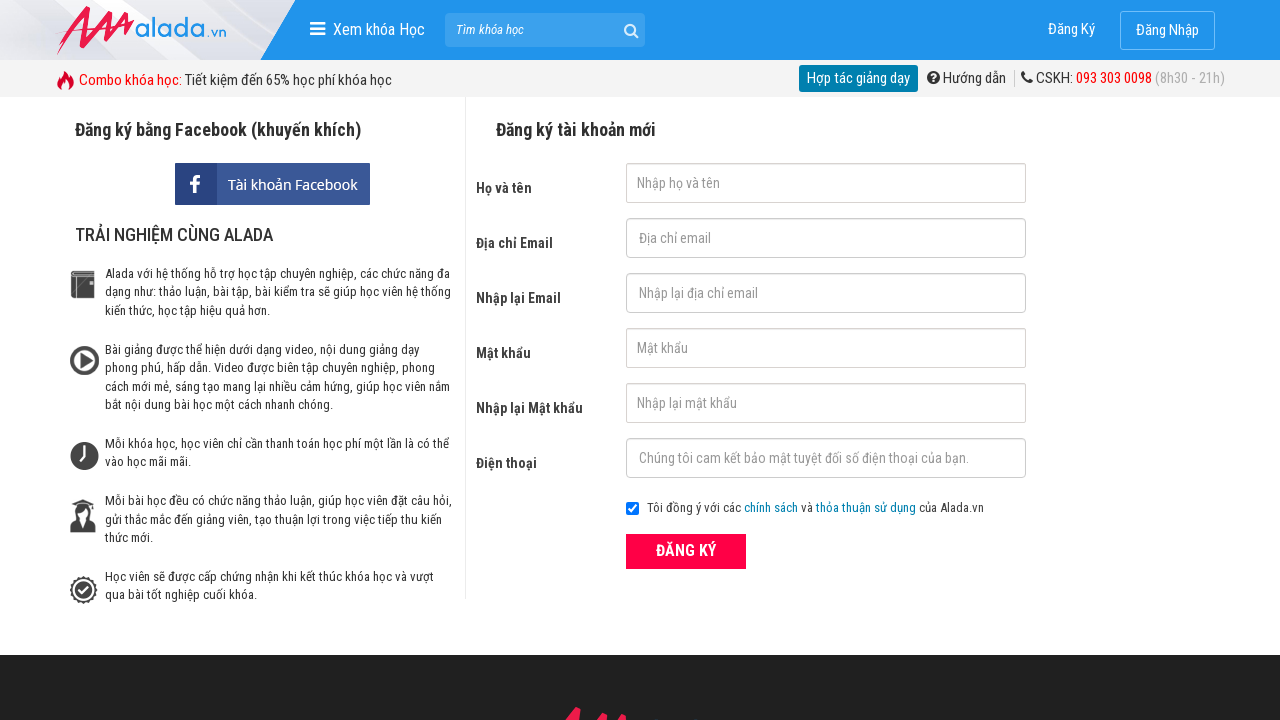

Filled first name field with 'Le Thanh Phat' on #txtFirstname
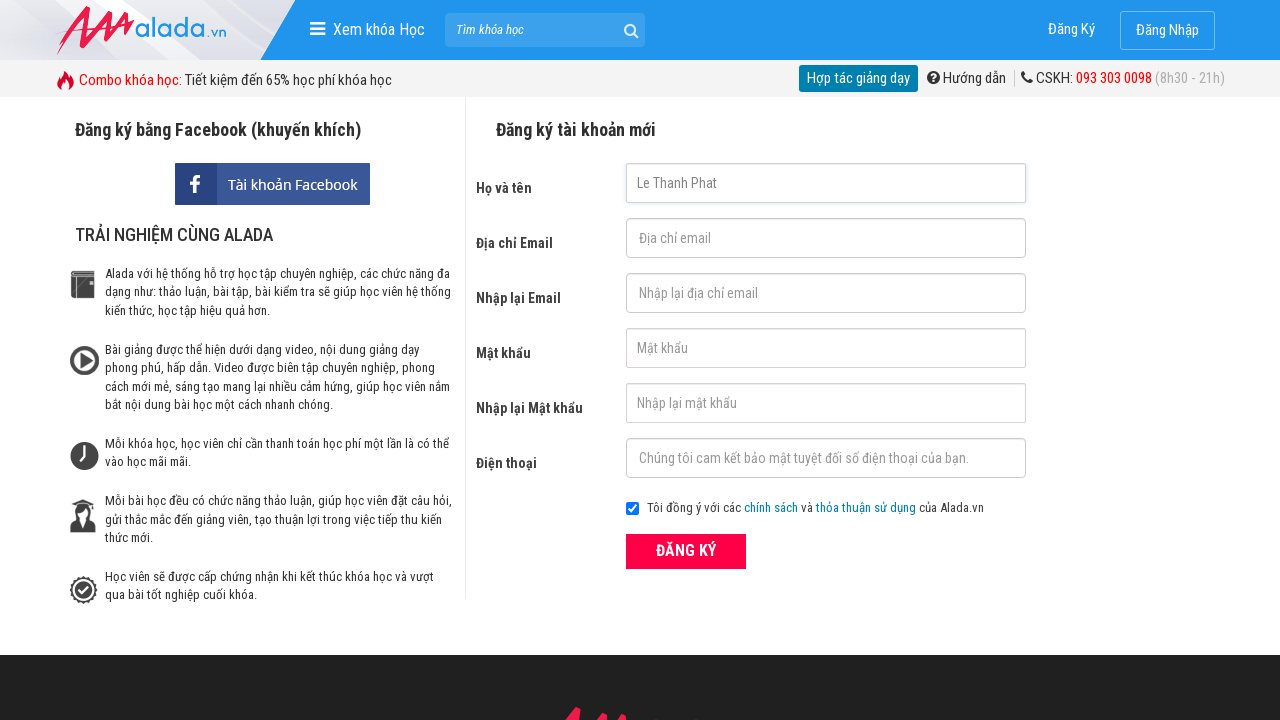

Filled email field with 'thanhphat@mail.com' on #txtEmail
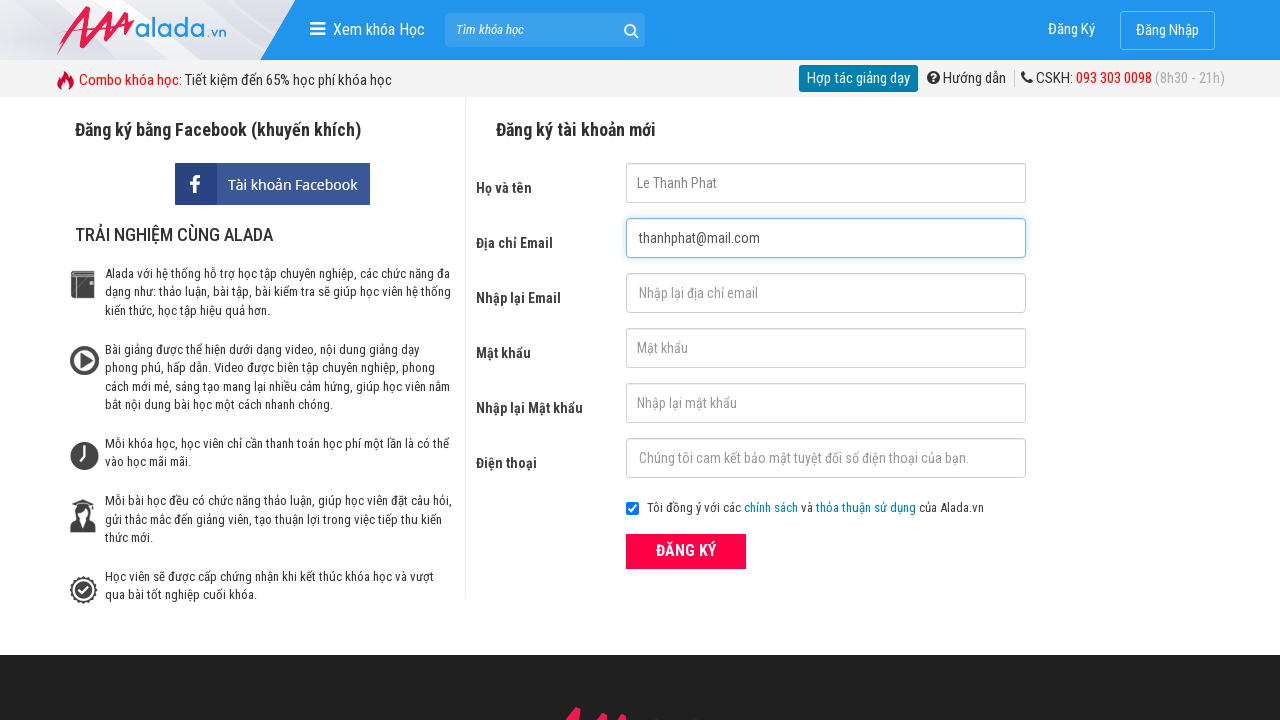

Filled confirm email field with 'thanhphat@mail.com' on #txtCEmail
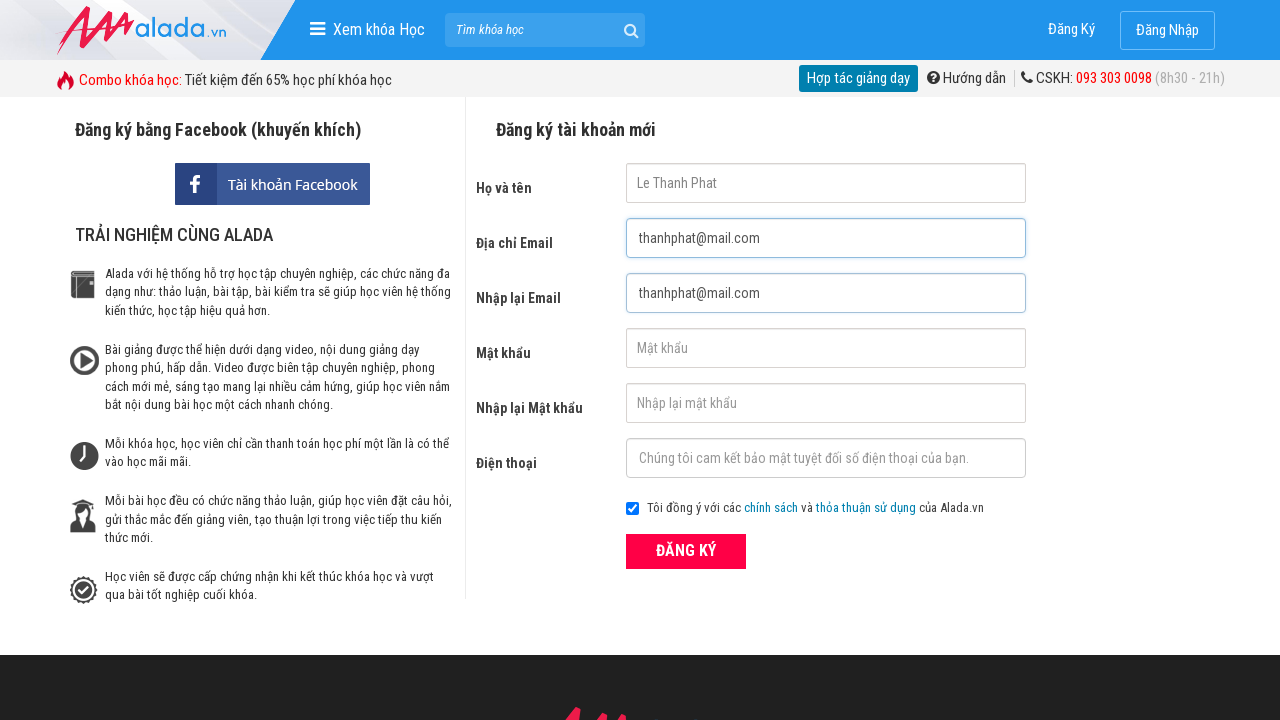

Filled password field with '1234567' on #txtPassword
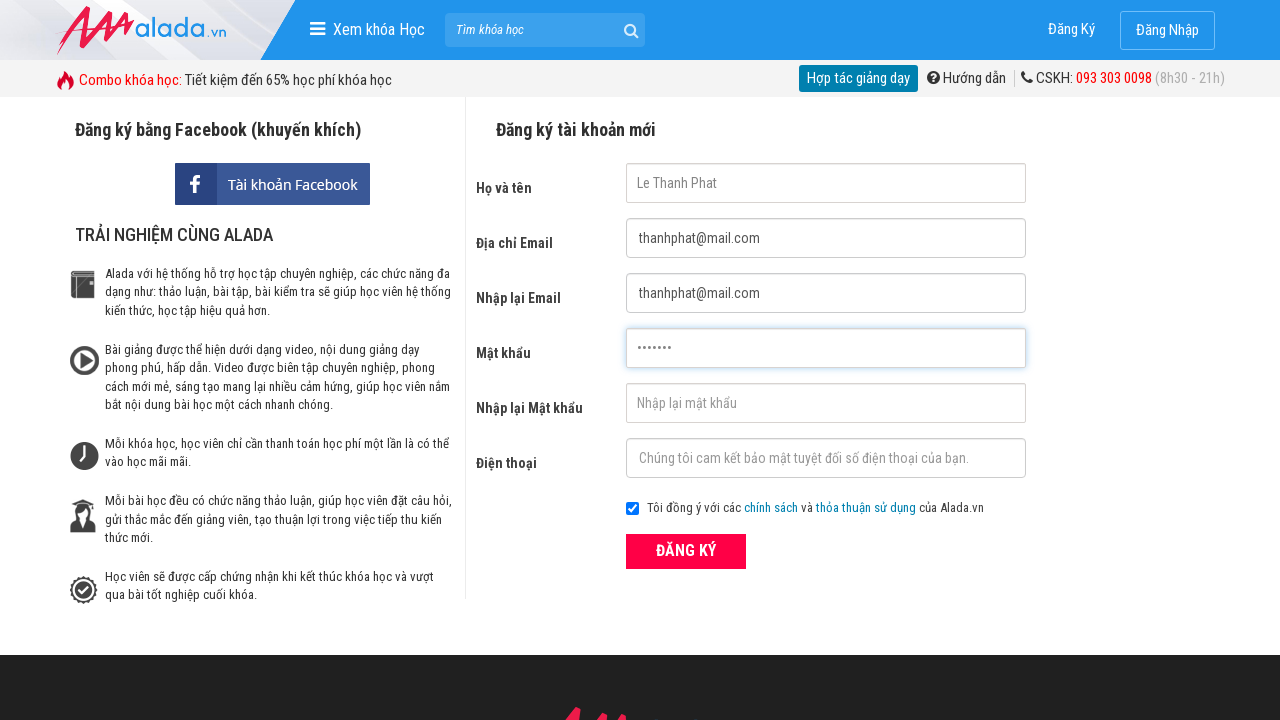

Filled confirm password field with mismatched password '12334643' on #txtCPassword
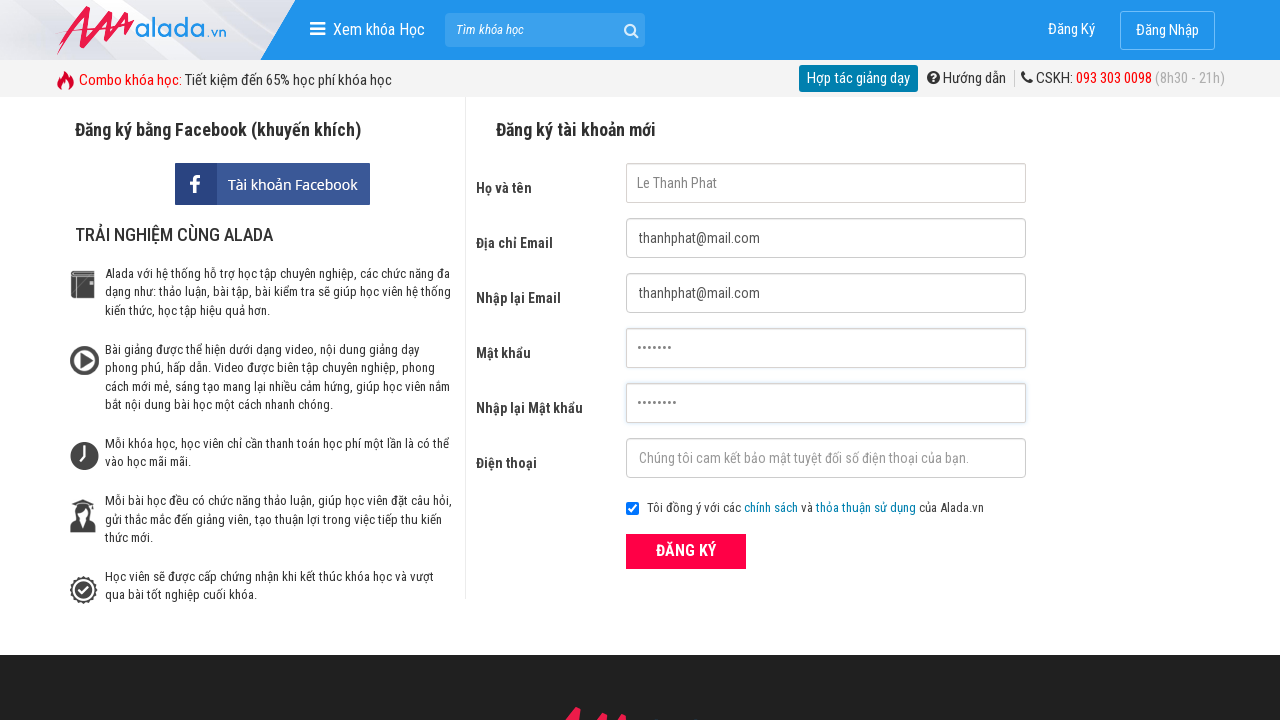

Filled phone field with '0355019946' on #txtPhone
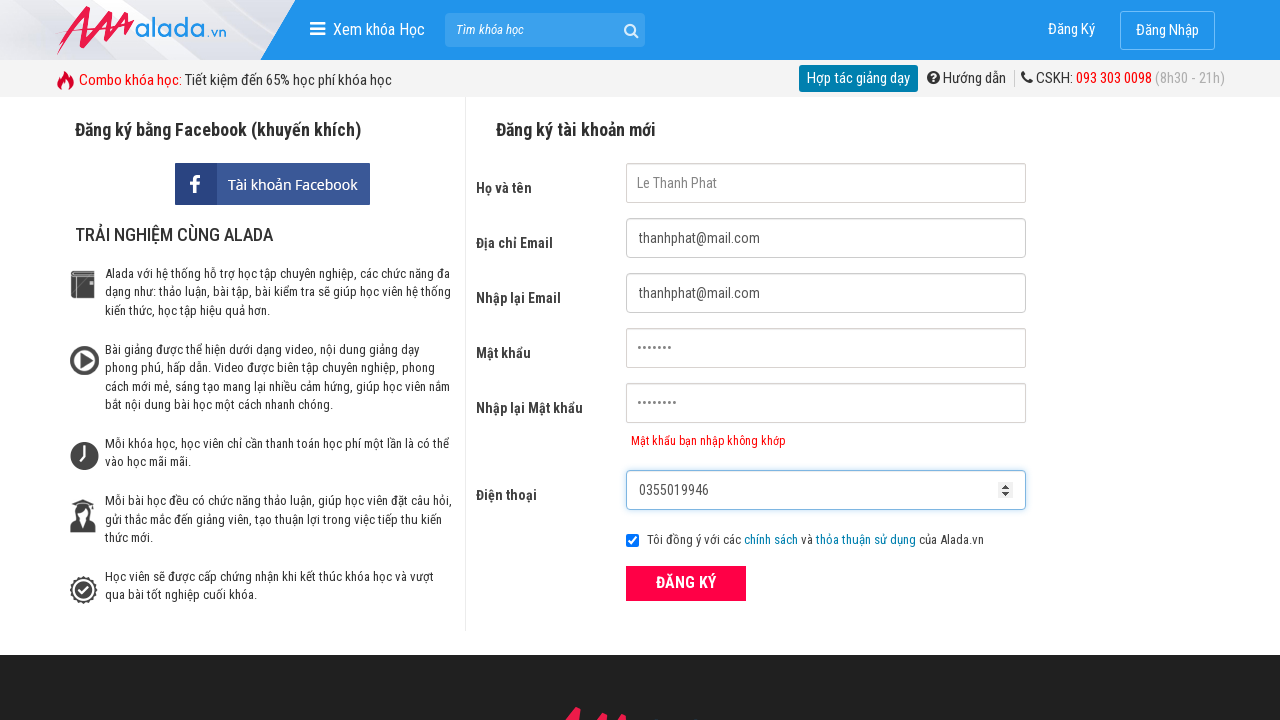

Clicked register button at (686, 583) on xpath=//div[@class='field_btn']/button
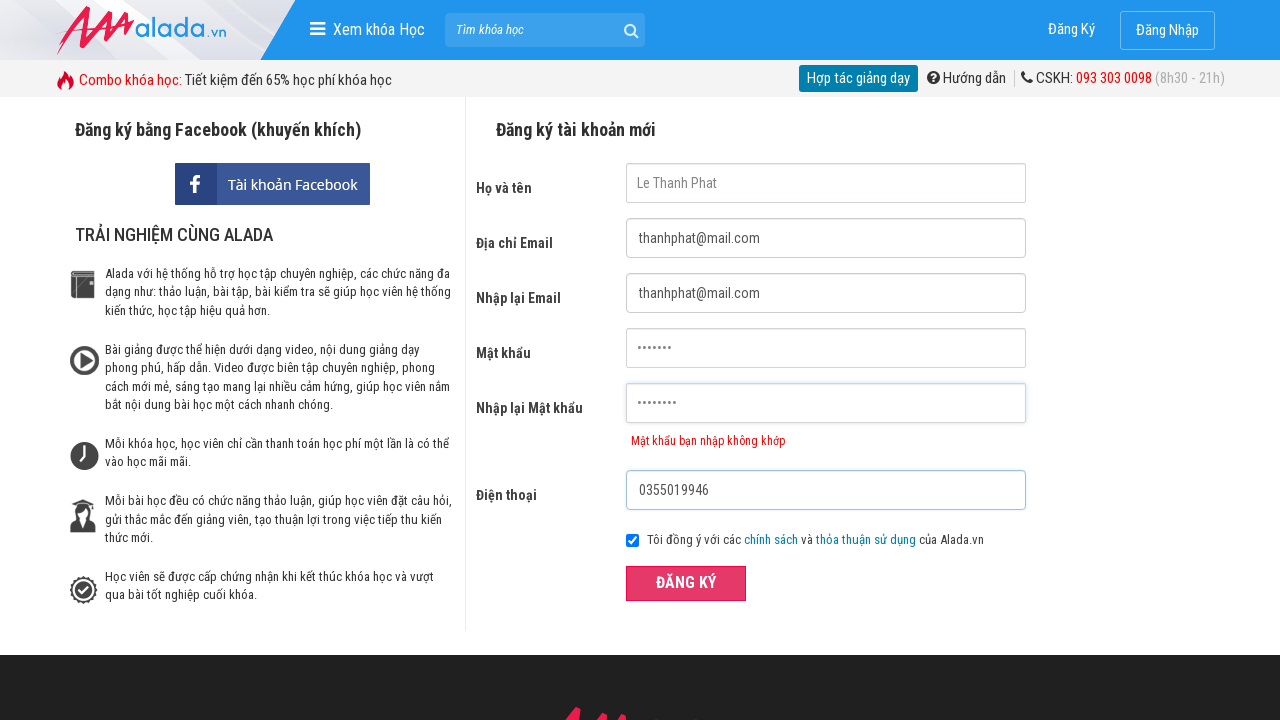

Waited for confirm password error message to appear
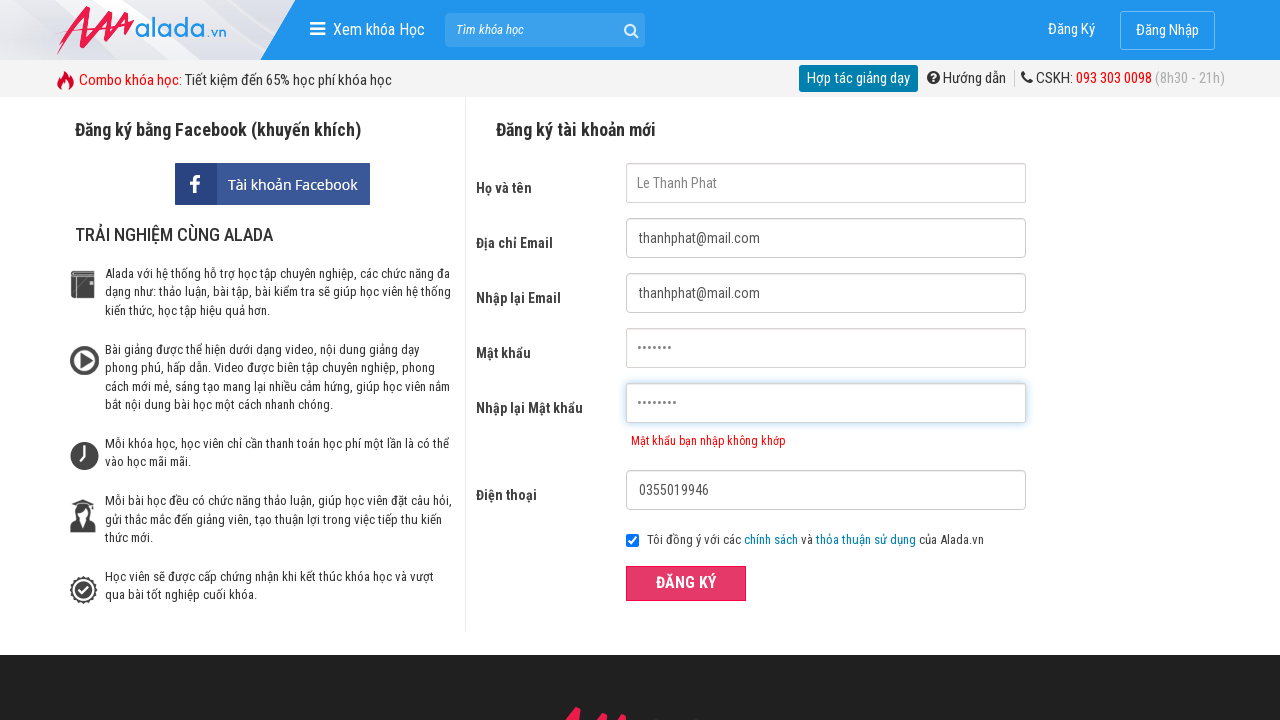

Verified password mismatch error message: 'Mật khẩu bạn nhập không khớp'
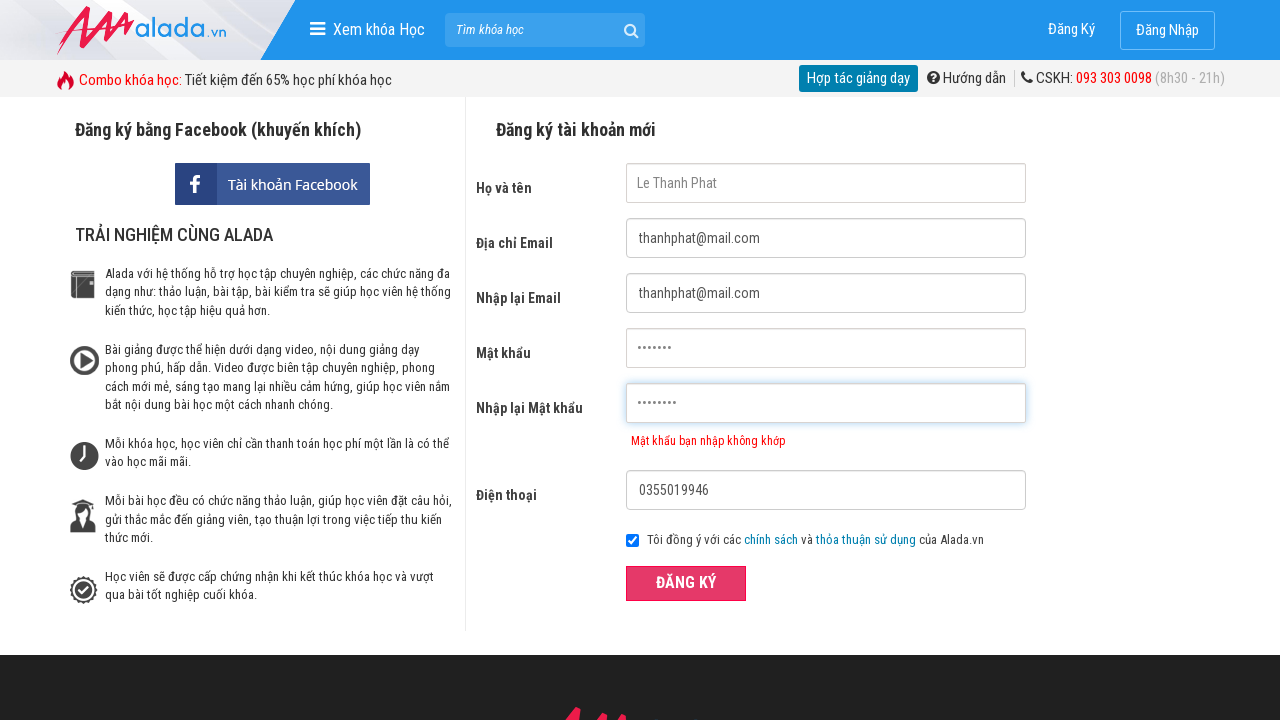

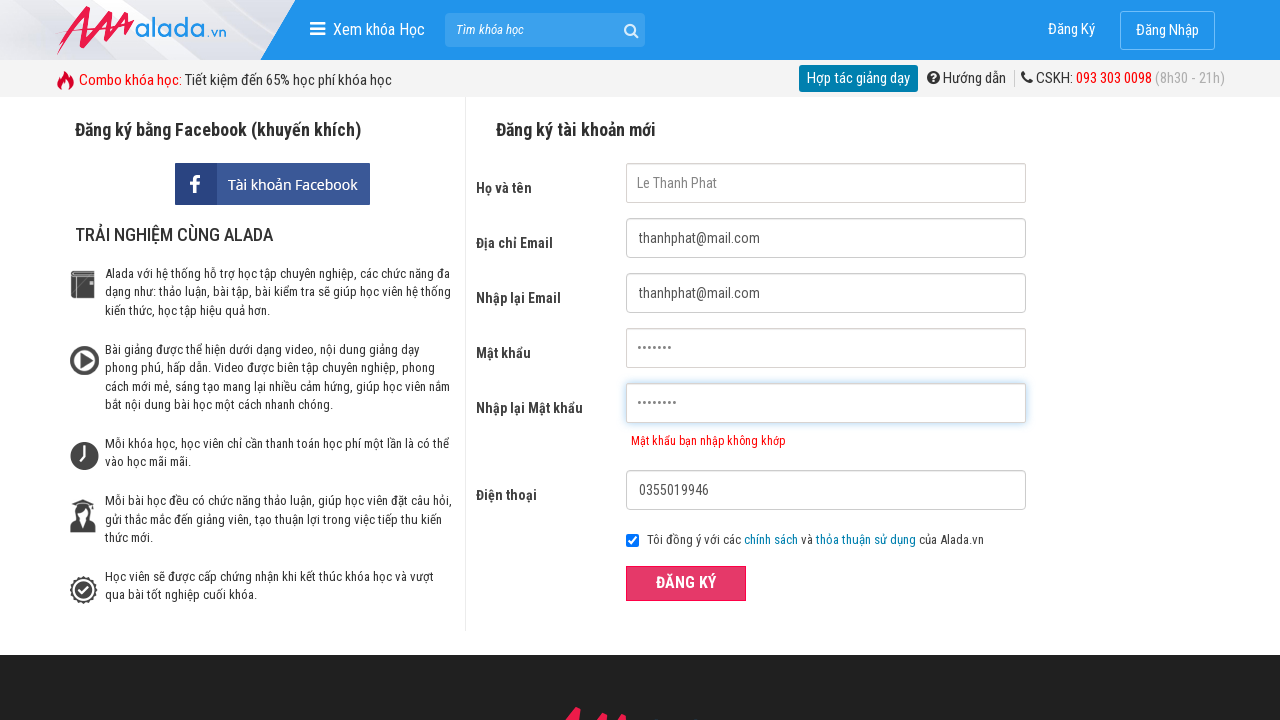